Tests navigation to the shoes category by clicking on the shoes link

Starting URL: https://militarist.ua/ua/

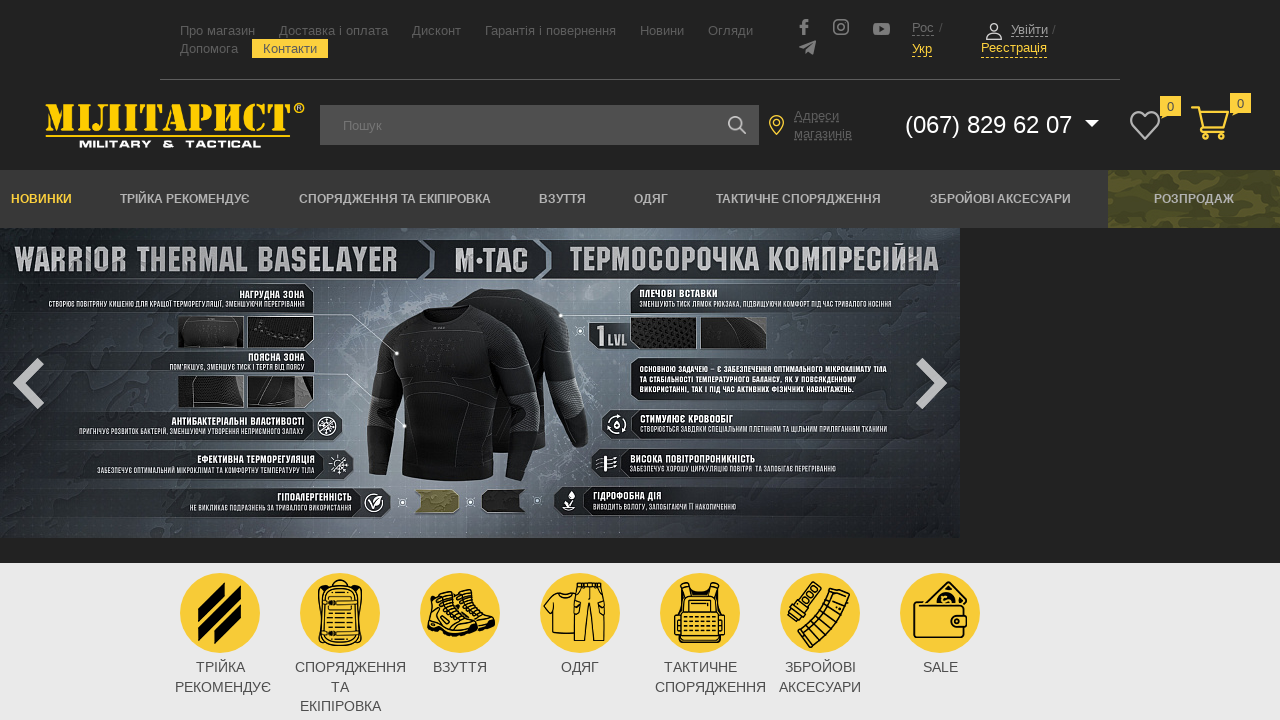

Clicked on the shoes category link at (562, 199) on xpath=//a[text()='Взуття']
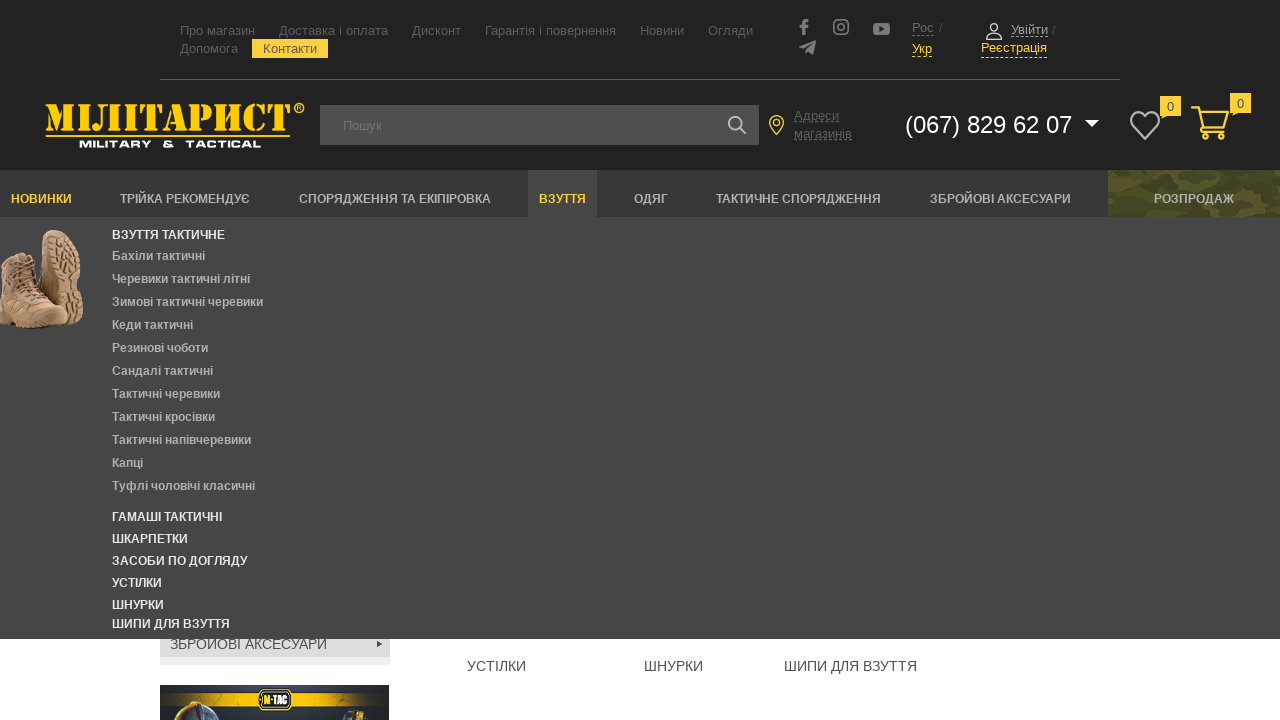

Shoes category page loaded successfully
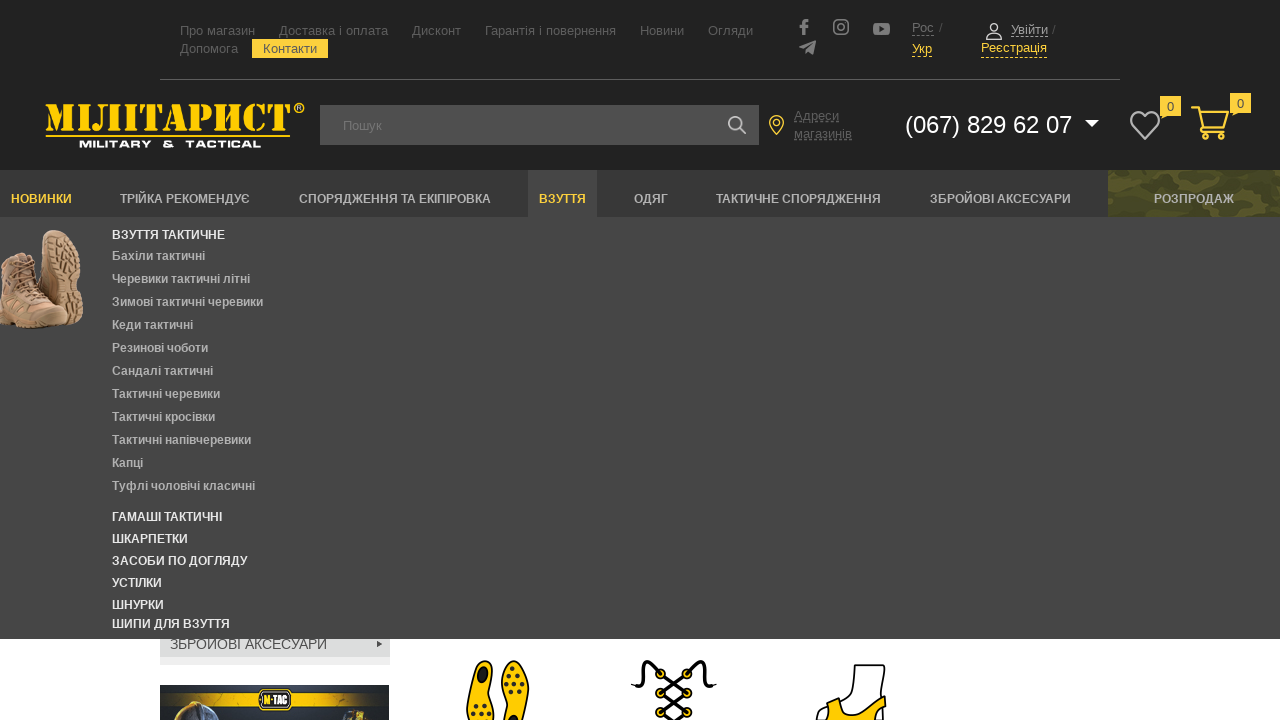

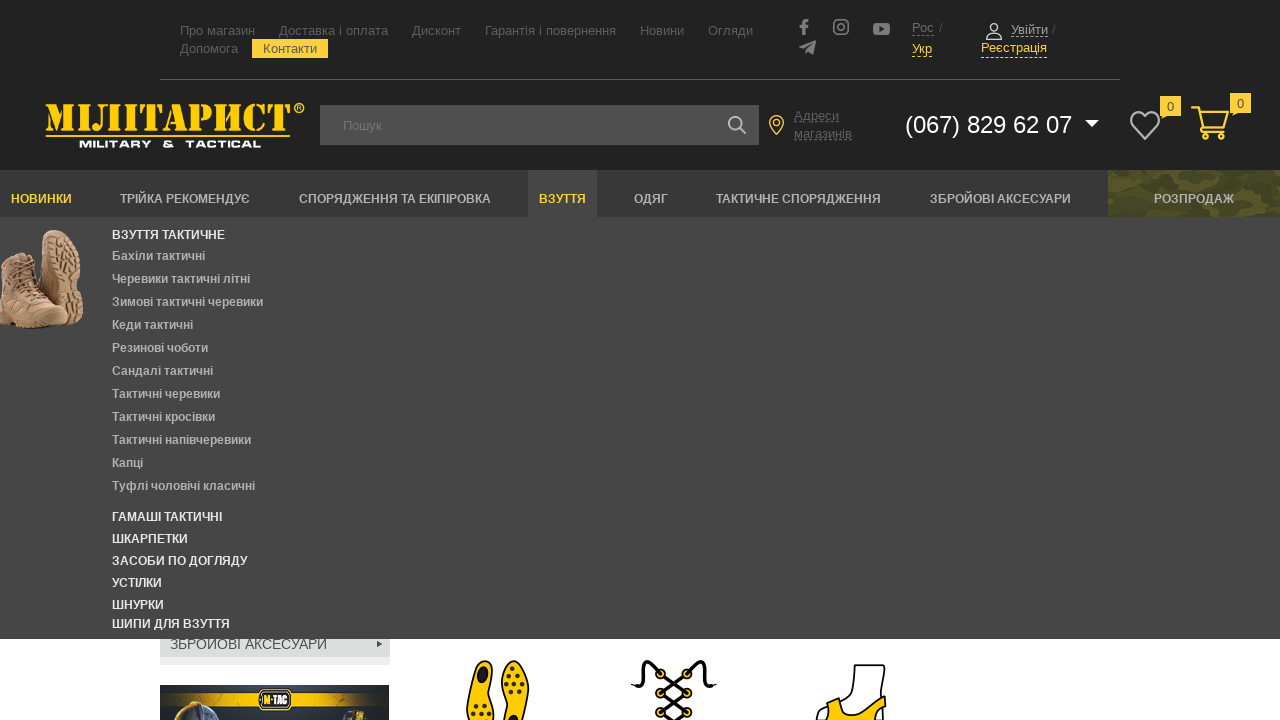